Tests the Python.org website search functionality by entering "pycon" as a search query and verifying results are returned

Starting URL: http://www.python.org

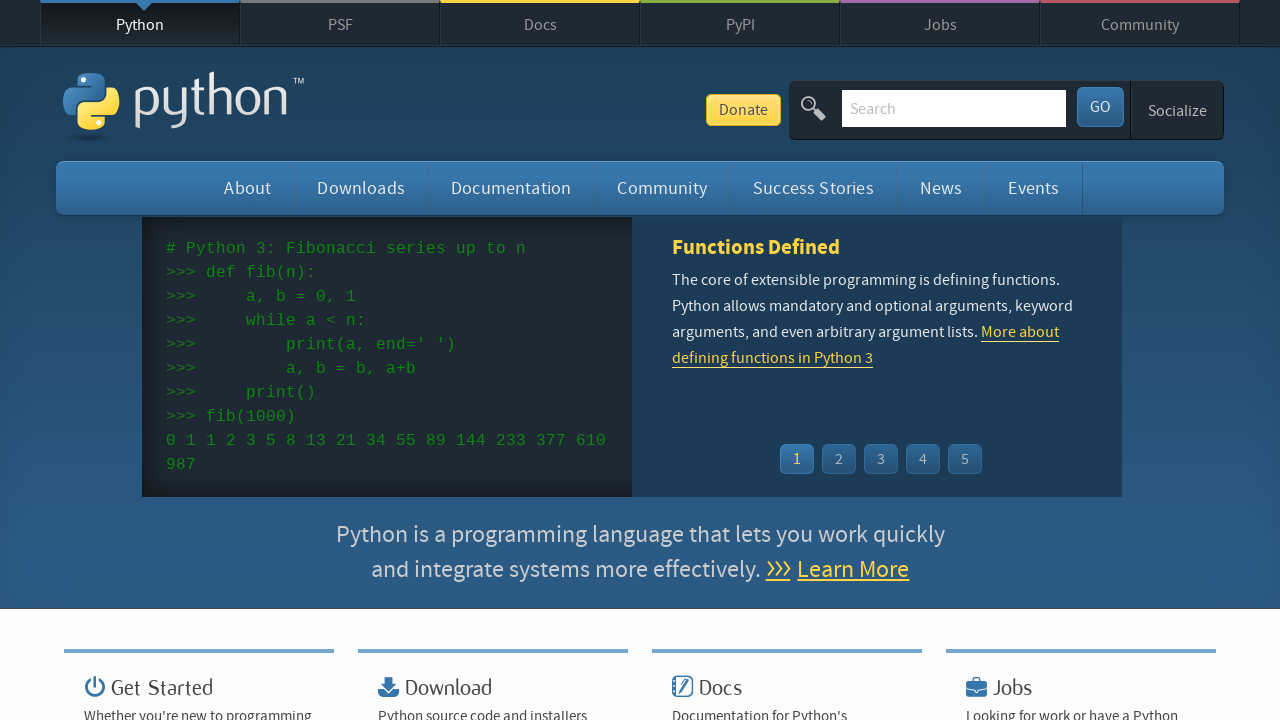

Verified page title contains 'Python'
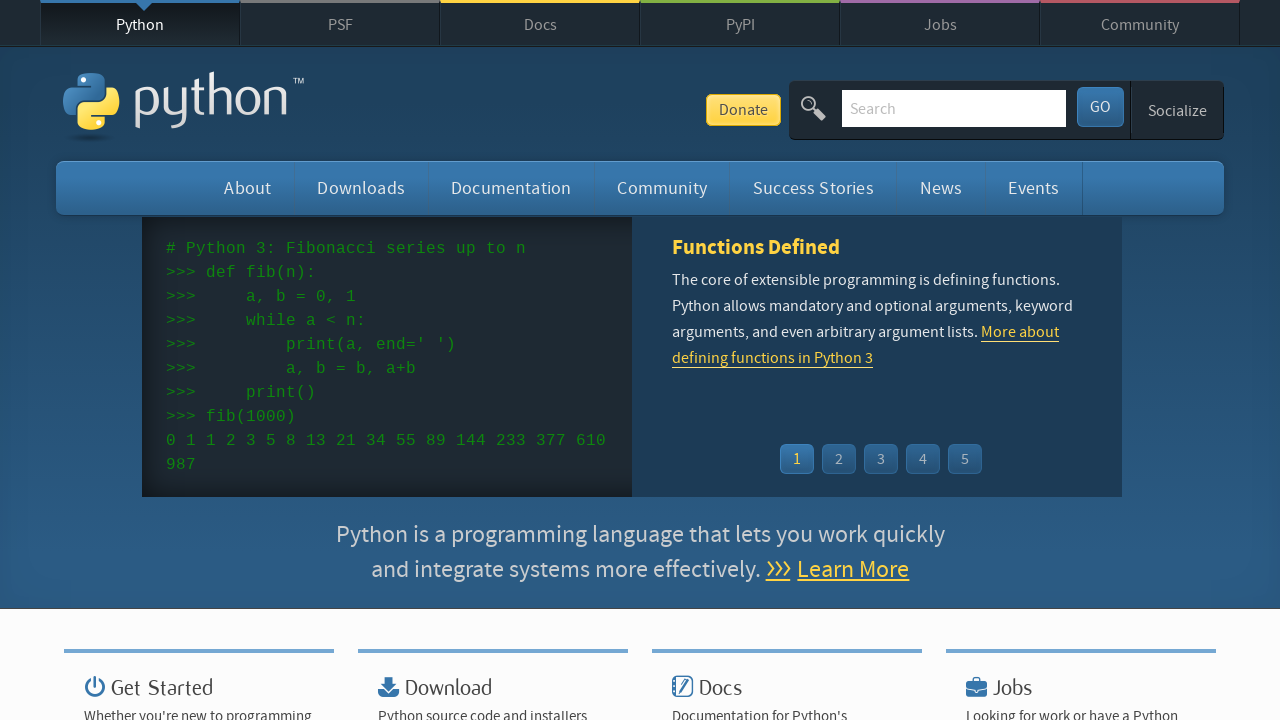

Filled search box with 'pycon' on input[name='q']
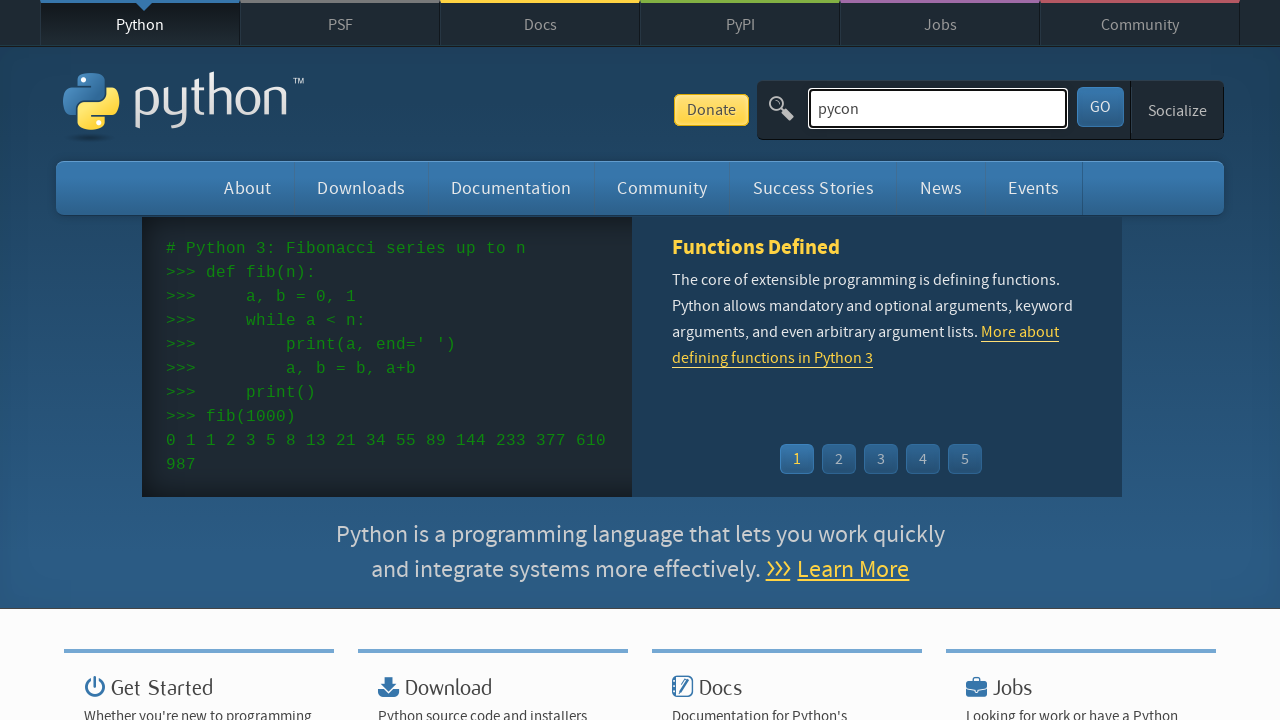

Pressed Enter to submit search query on input[name='q']
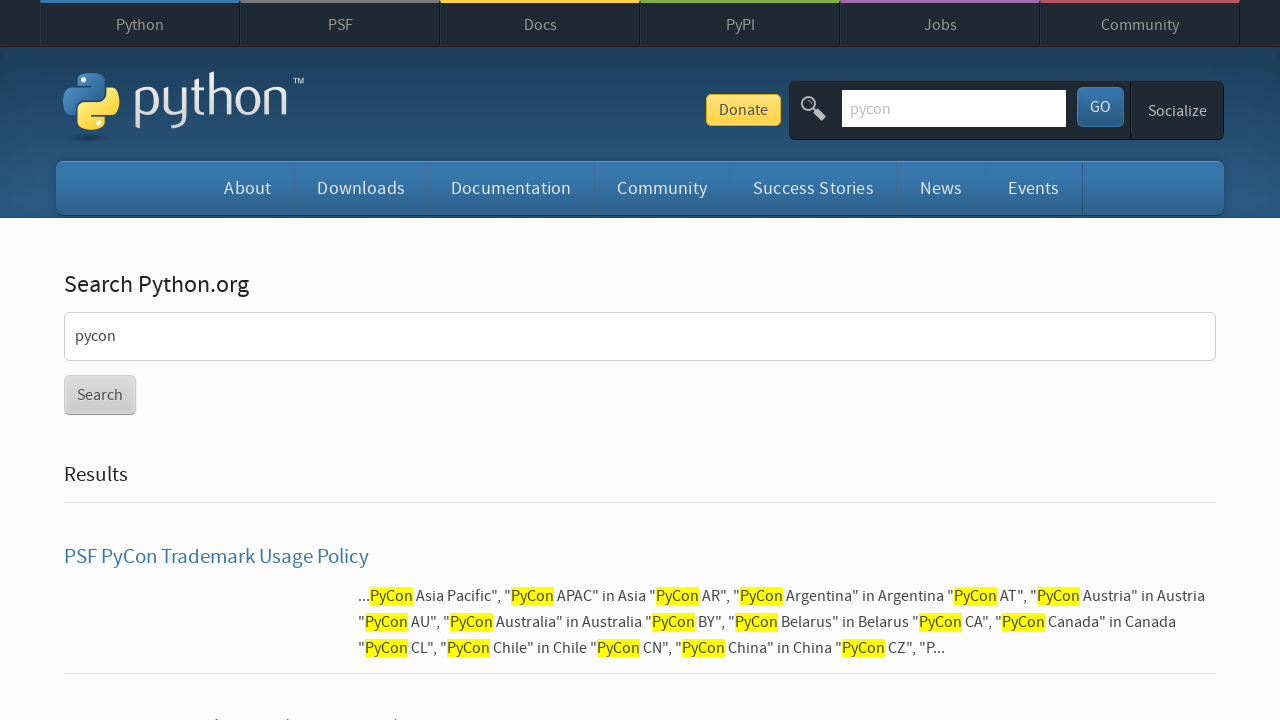

Waited for page to load (domcontentloaded)
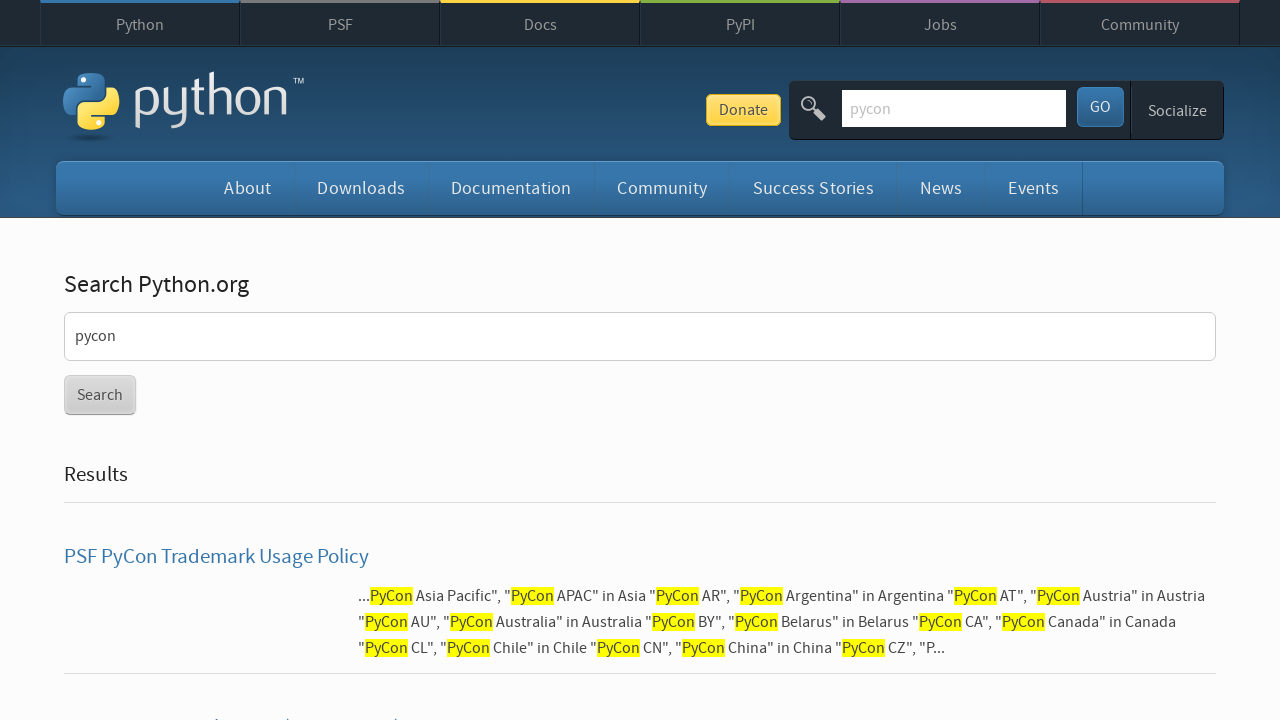

Verified search results are present (no 'No results found' message)
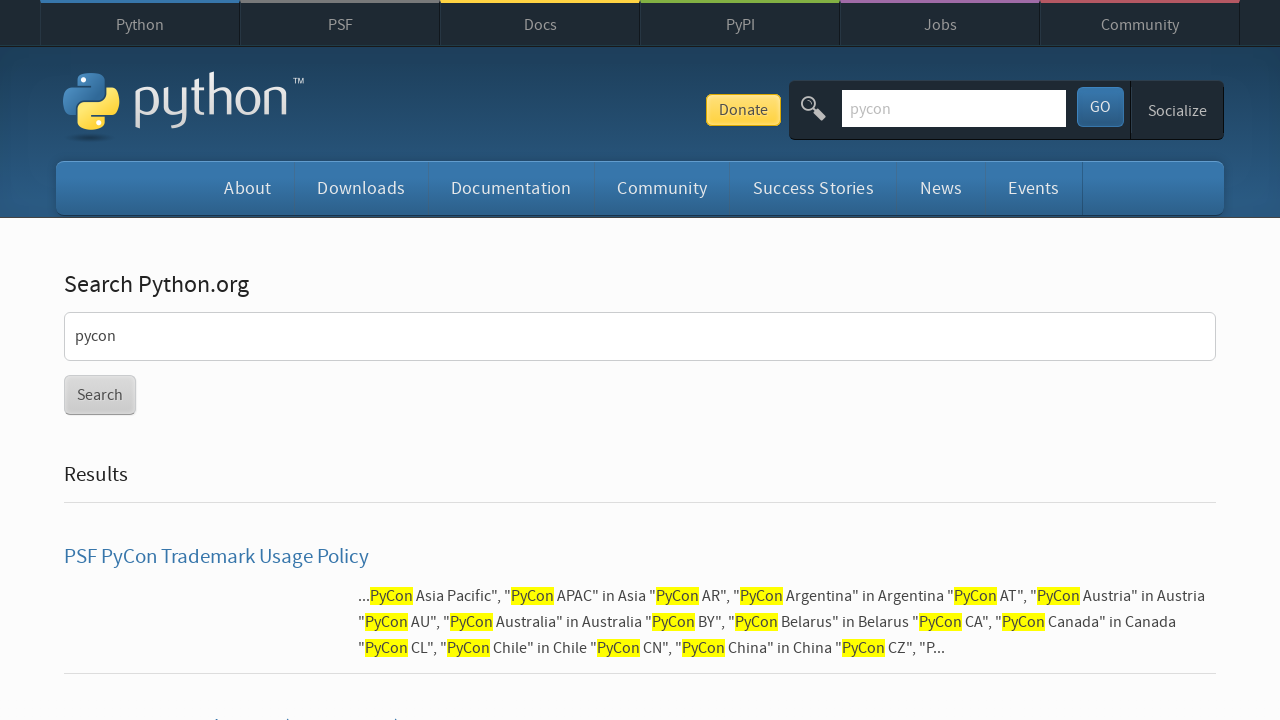

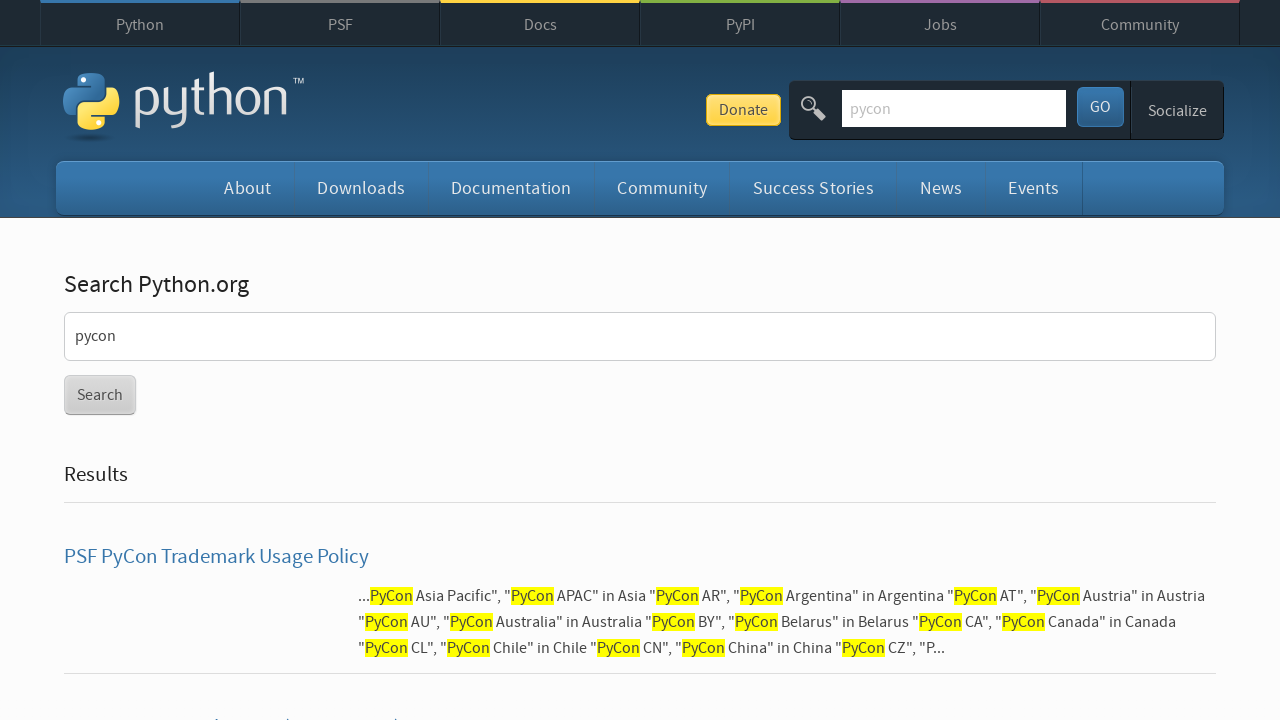